Tests footer links on Apple India website by scrolling to footer, opening each link in a new tab, and verifying the links are functional

Starting URL: https://www.apple.com/in/?cid-oas-in-domains-apple.in/

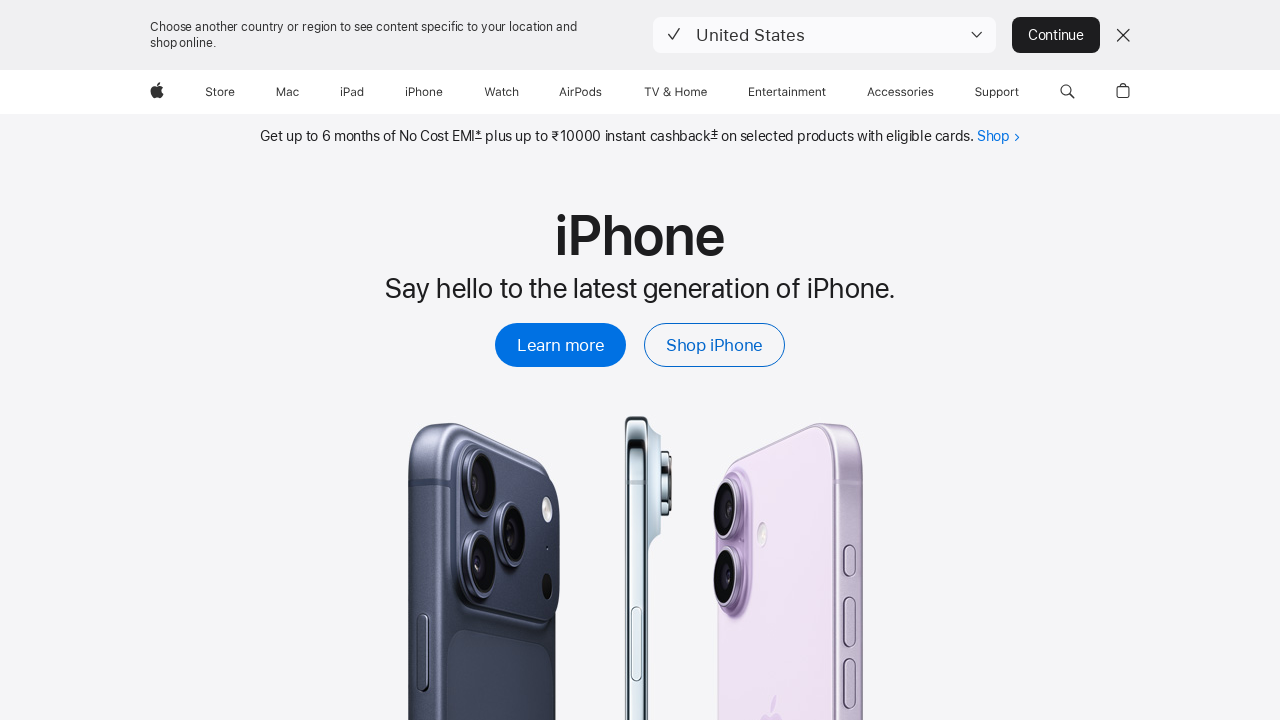

Scrolled to bottom of page to view footer
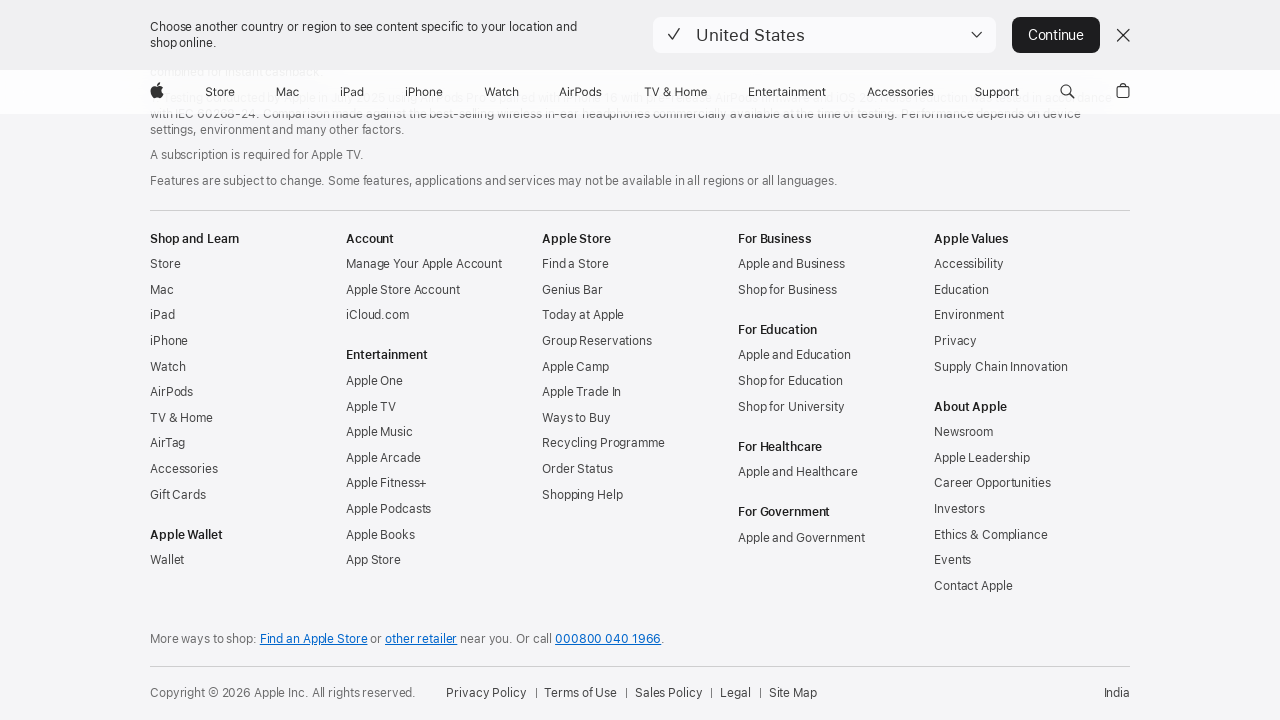

Retrieved all footer links from the page
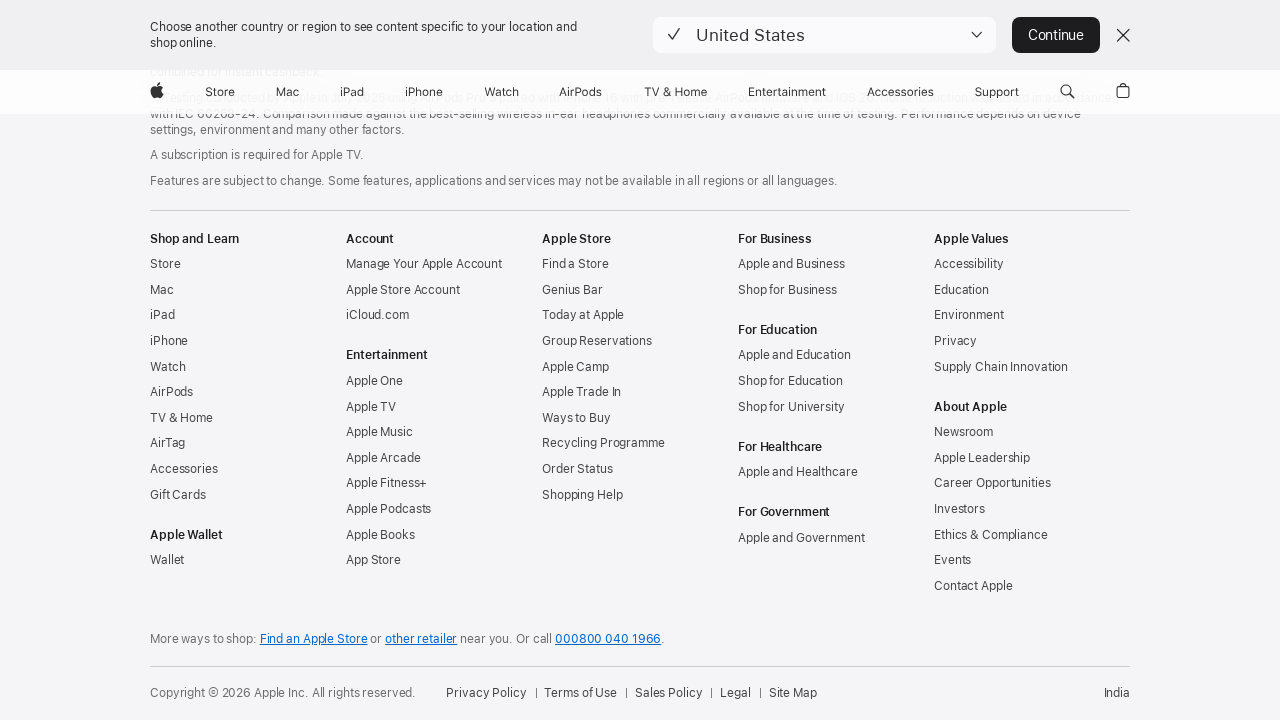

Retrieved href attribute from footer link: /in/shop/ways-to-buy
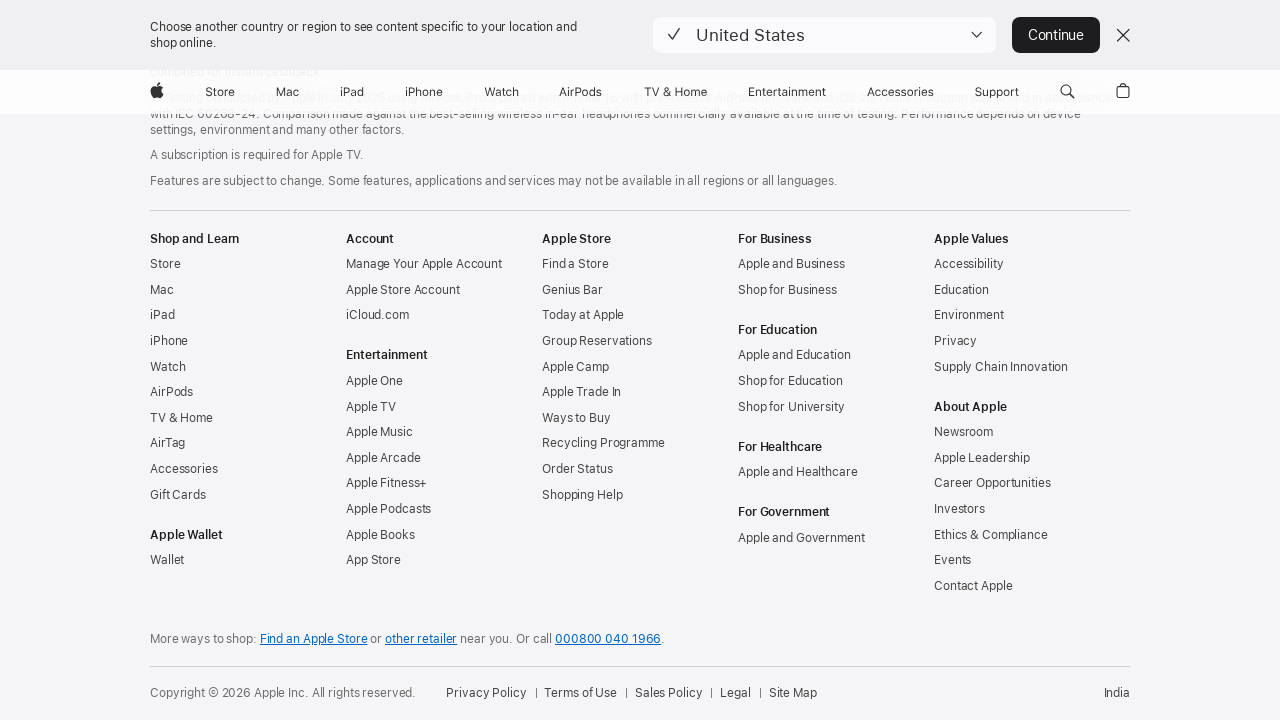

Opened new tab for footer link: /in/shop/ways-to-buy
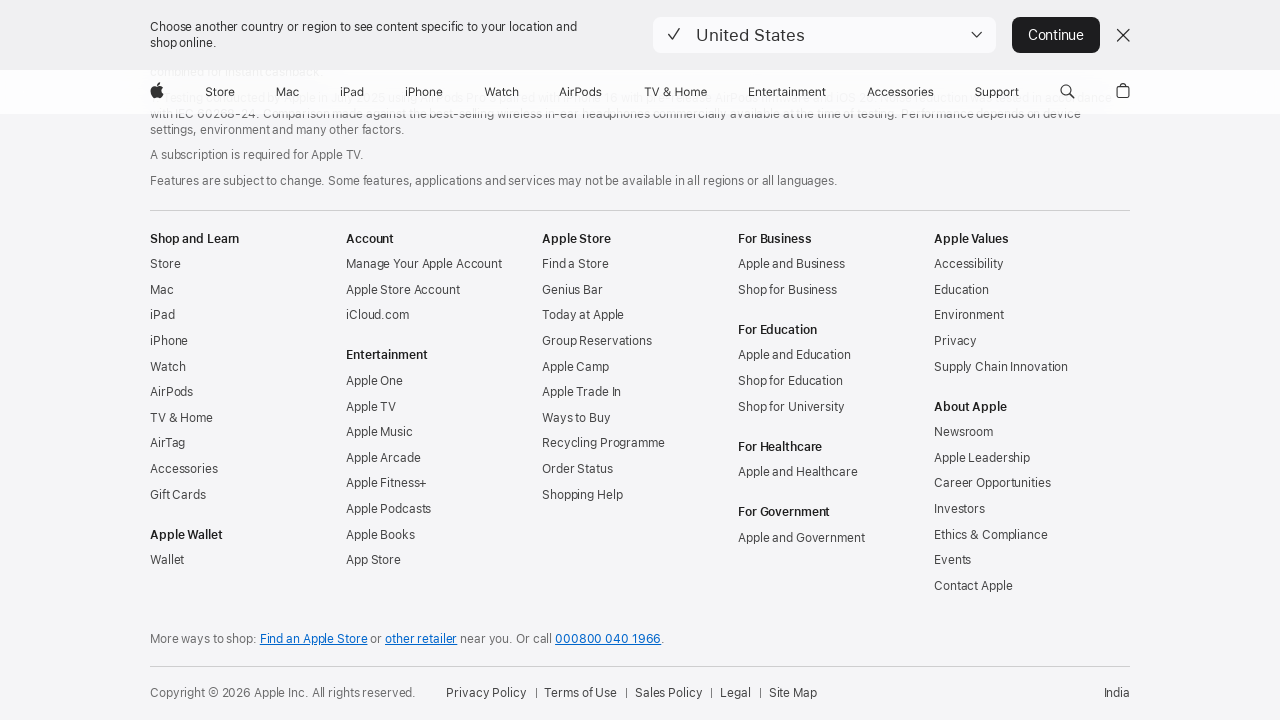

Failed to load footer link: /in/shop/ways-to-buy, continuing with next link
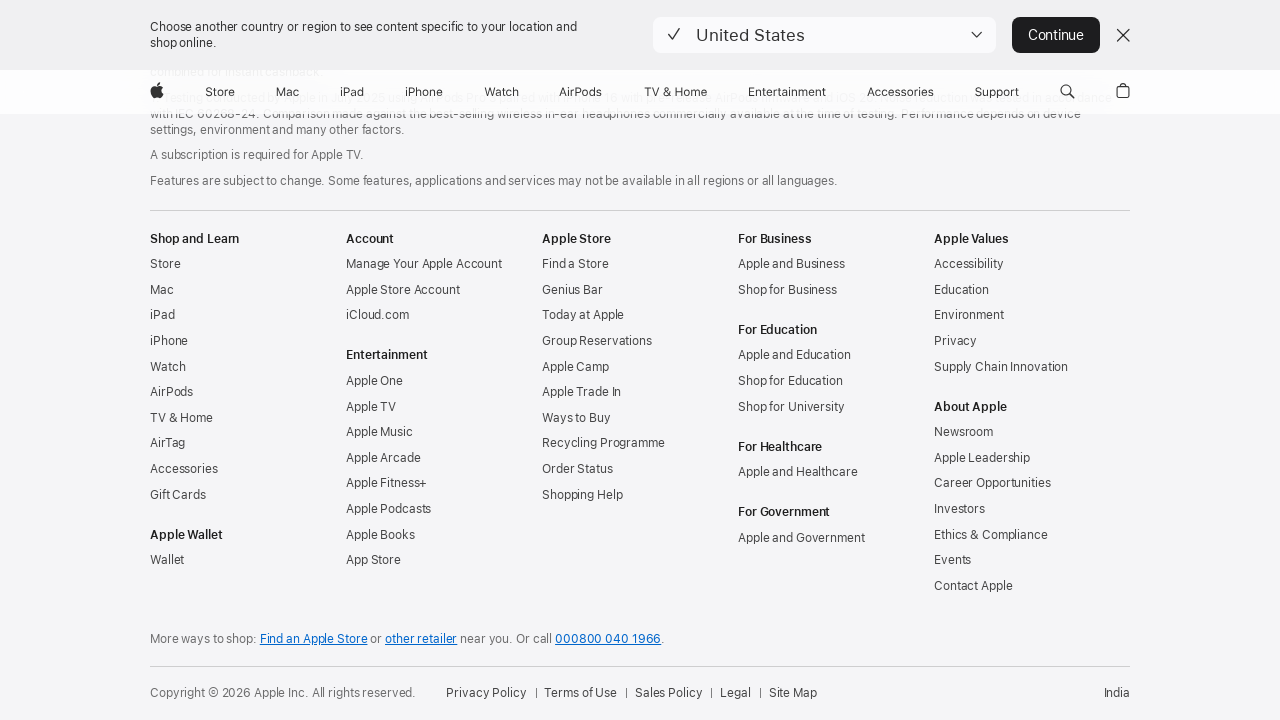

Retrieved href attribute from footer link: /in/shop/browse/financing/terms
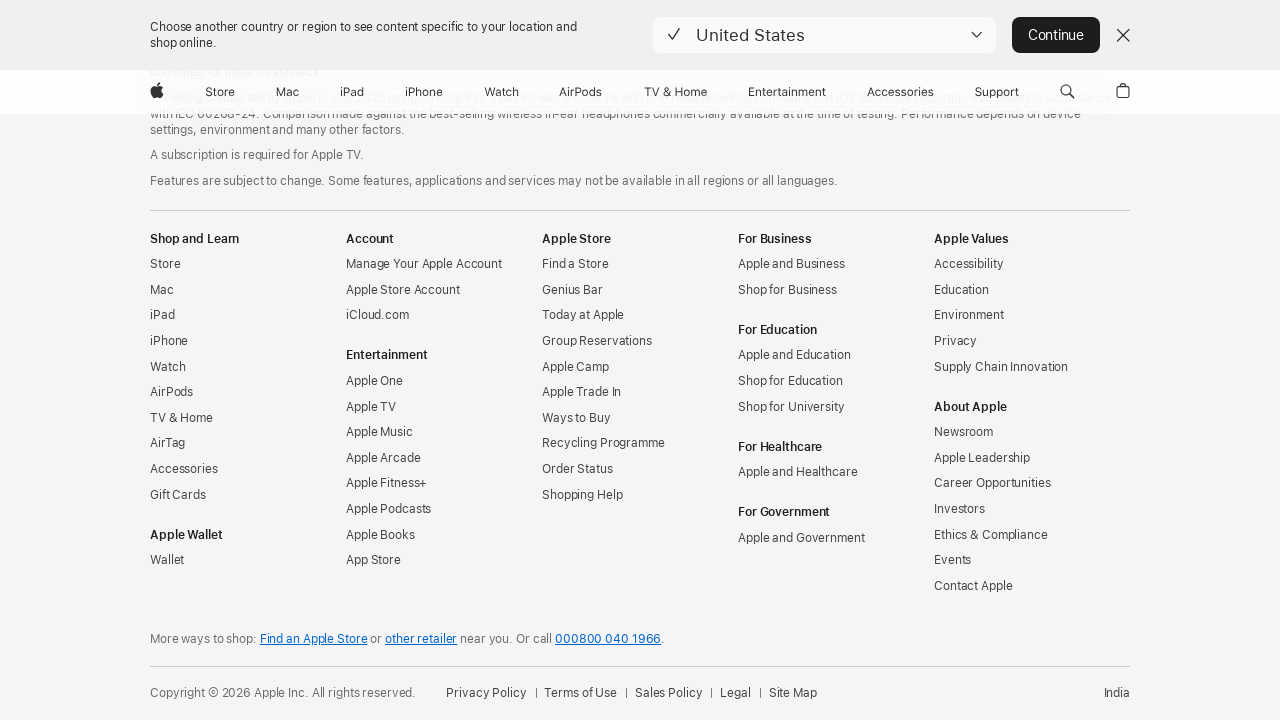

Opened new tab for footer link: /in/shop/browse/financing/terms
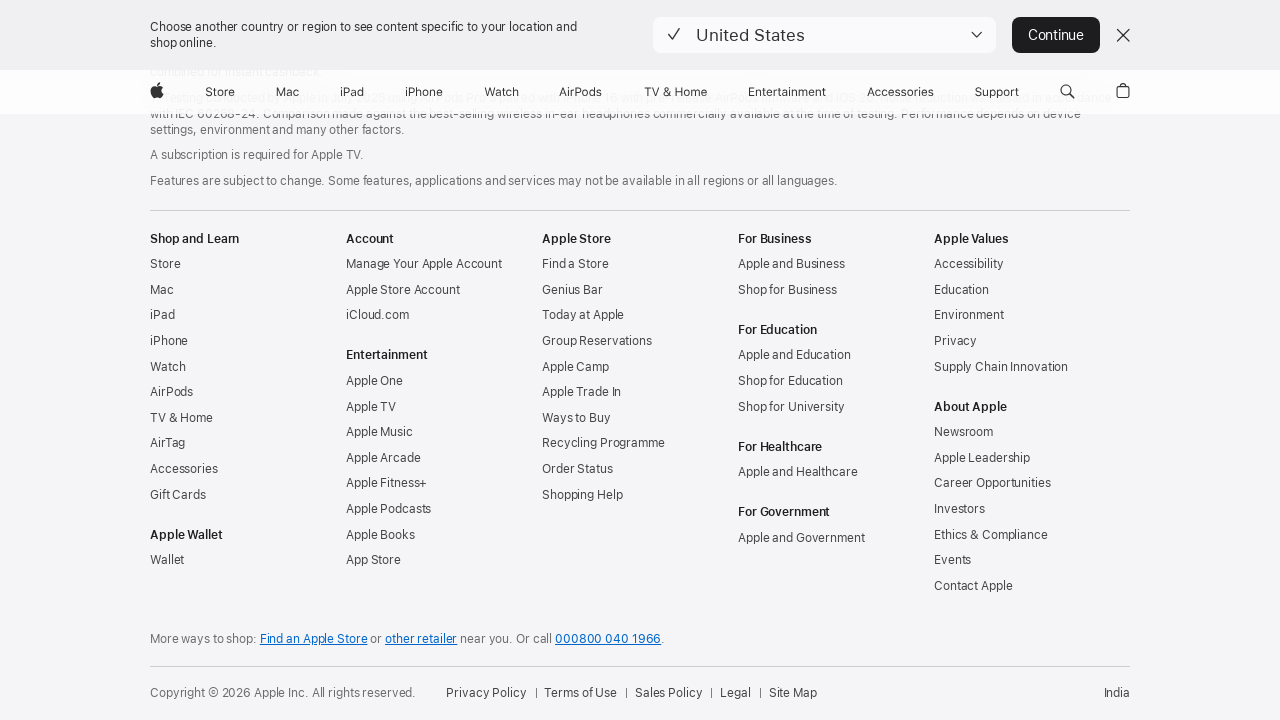

Failed to load footer link: /in/shop/browse/financing/terms, continuing with next link
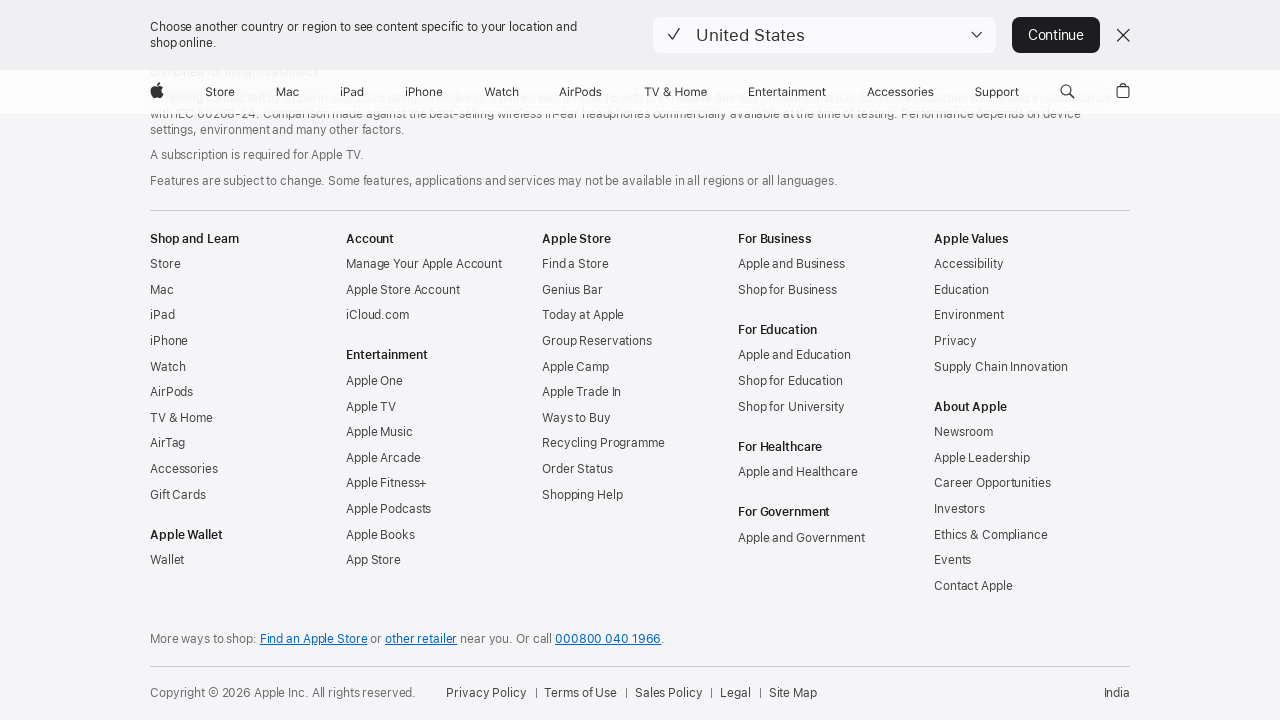

Retrieved href attribute from footer link: /in/shop/ways-to-buy
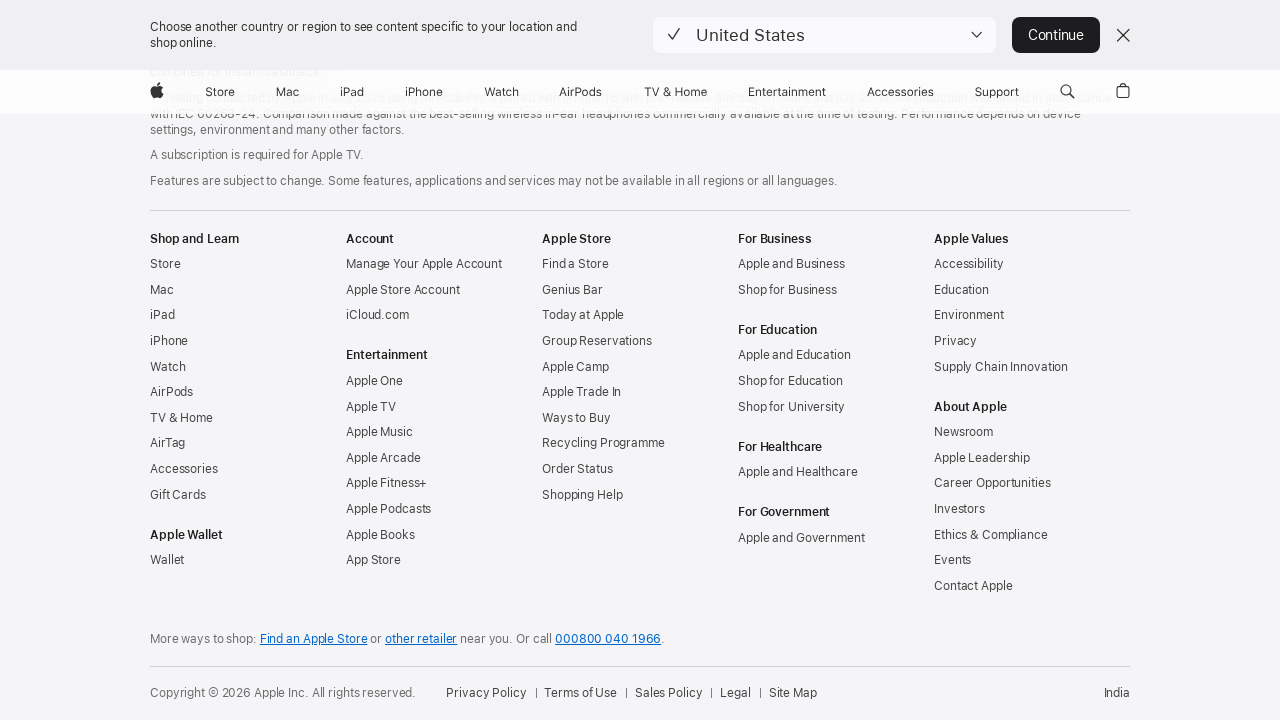

Opened new tab for footer link: /in/shop/ways-to-buy
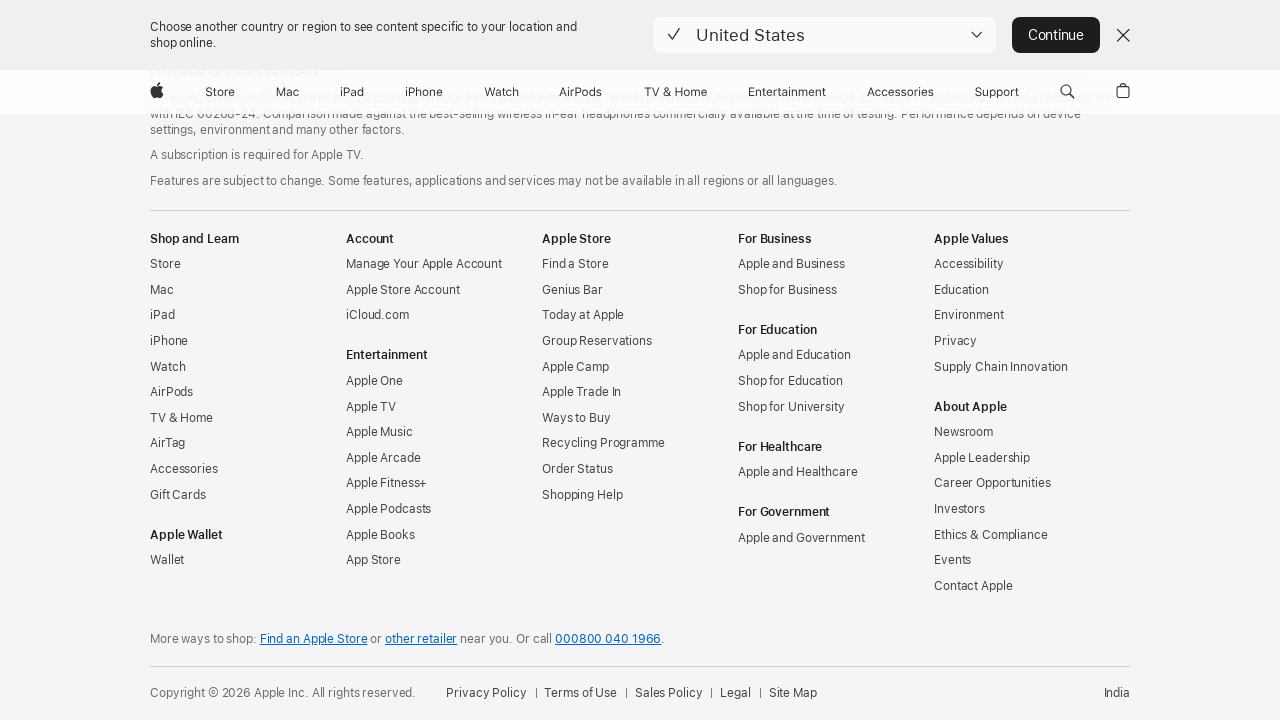

Failed to load footer link: /in/shop/ways-to-buy, continuing with next link
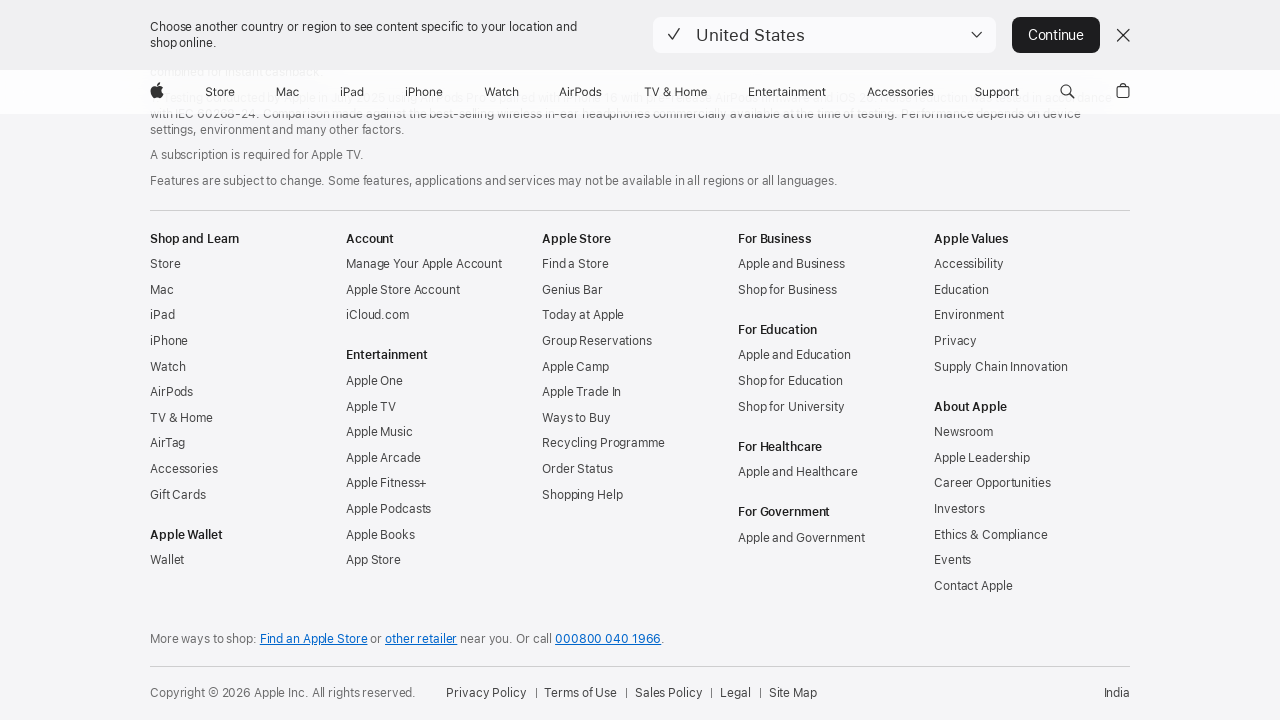

Retrieved href attribute from footer link: /in/shop/ways-to-buy
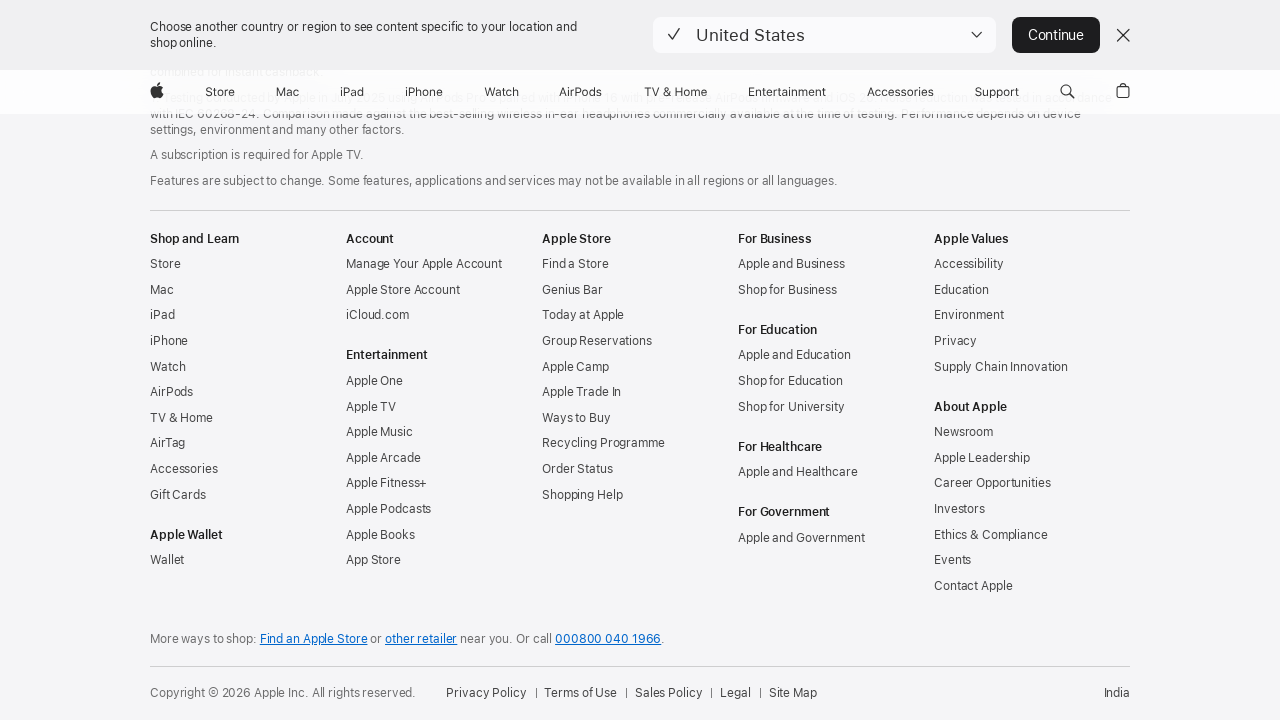

Opened new tab for footer link: /in/shop/ways-to-buy
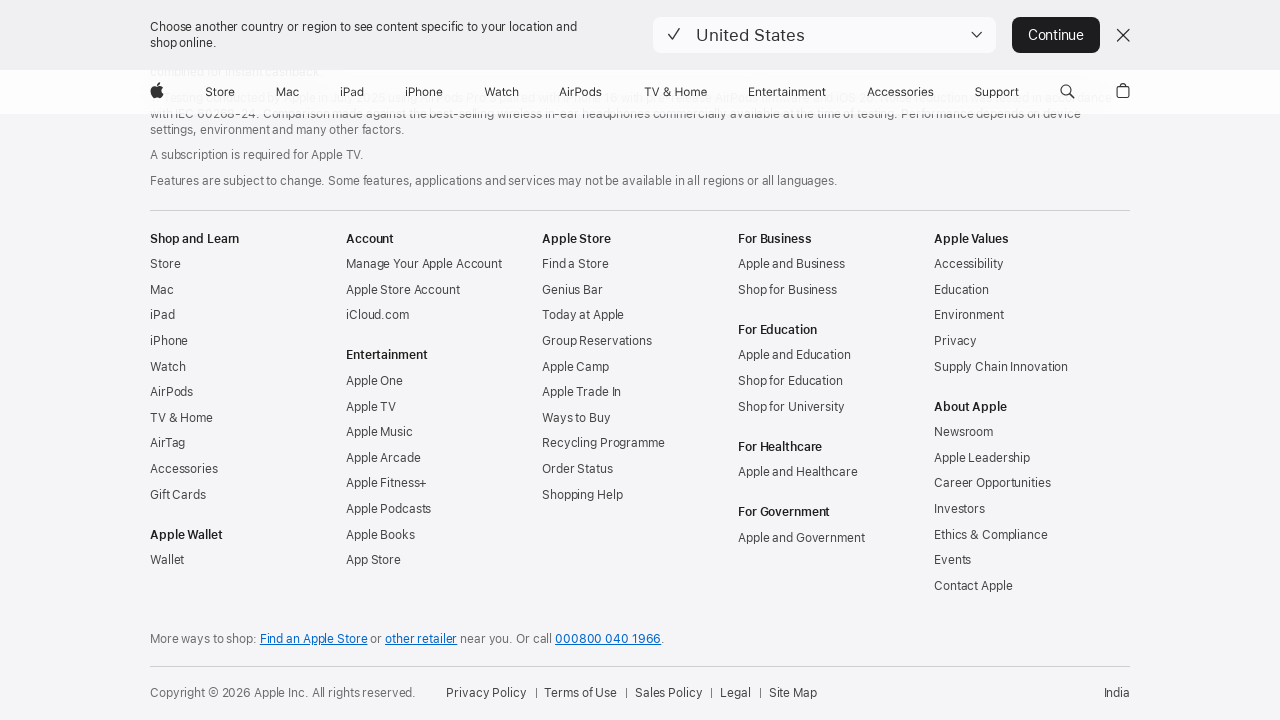

Failed to load footer link: /in/shop/ways-to-buy, continuing with next link
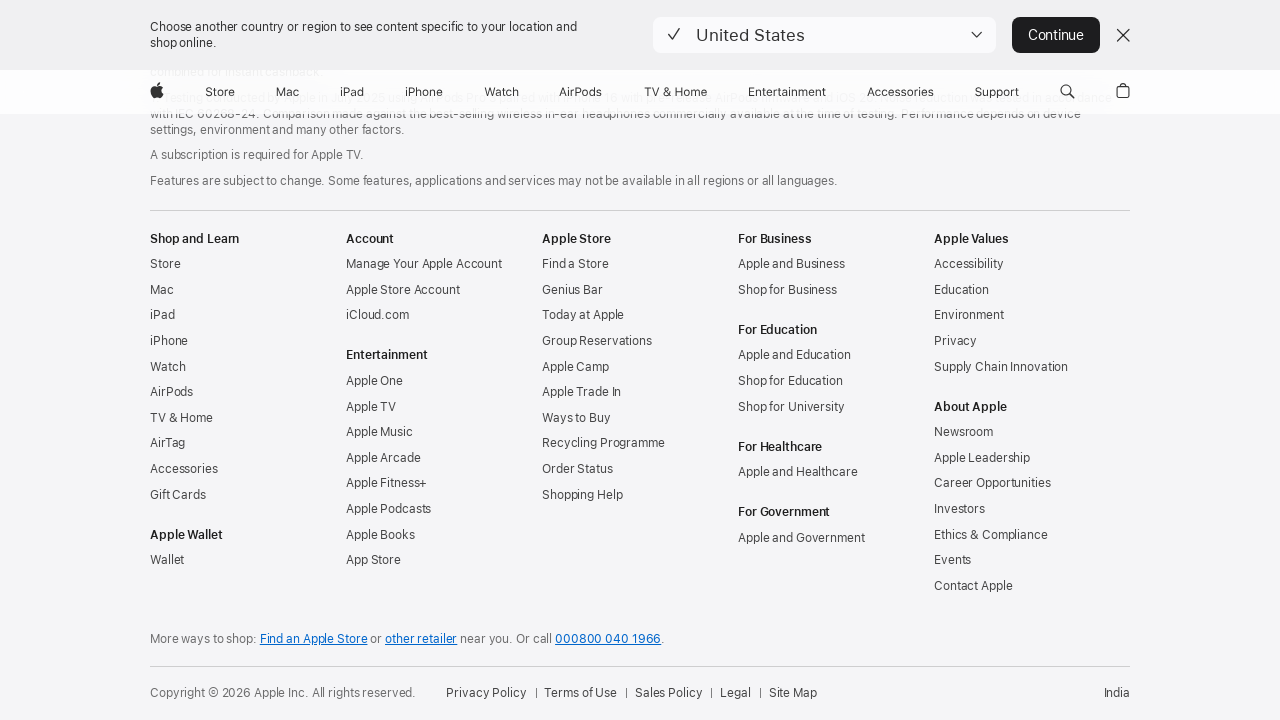

Retrieved href attribute from footer link: /in/shop/browse/financing/terms
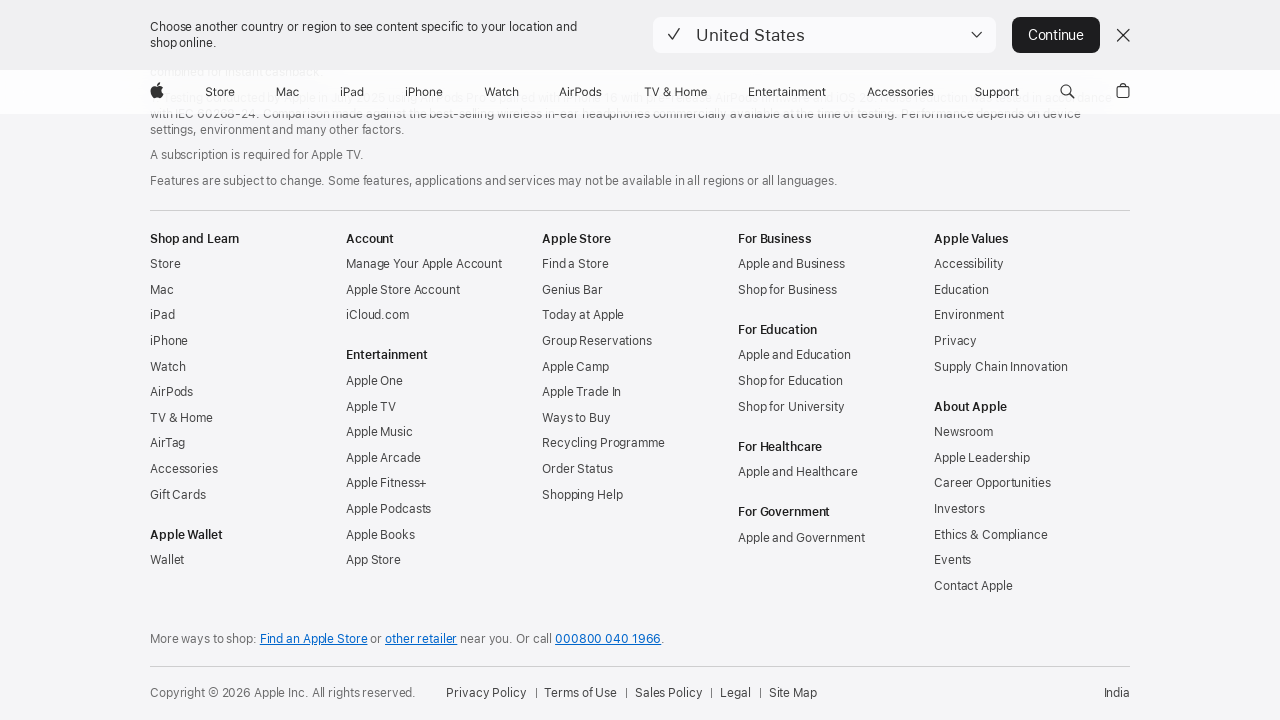

Opened new tab for footer link: /in/shop/browse/financing/terms
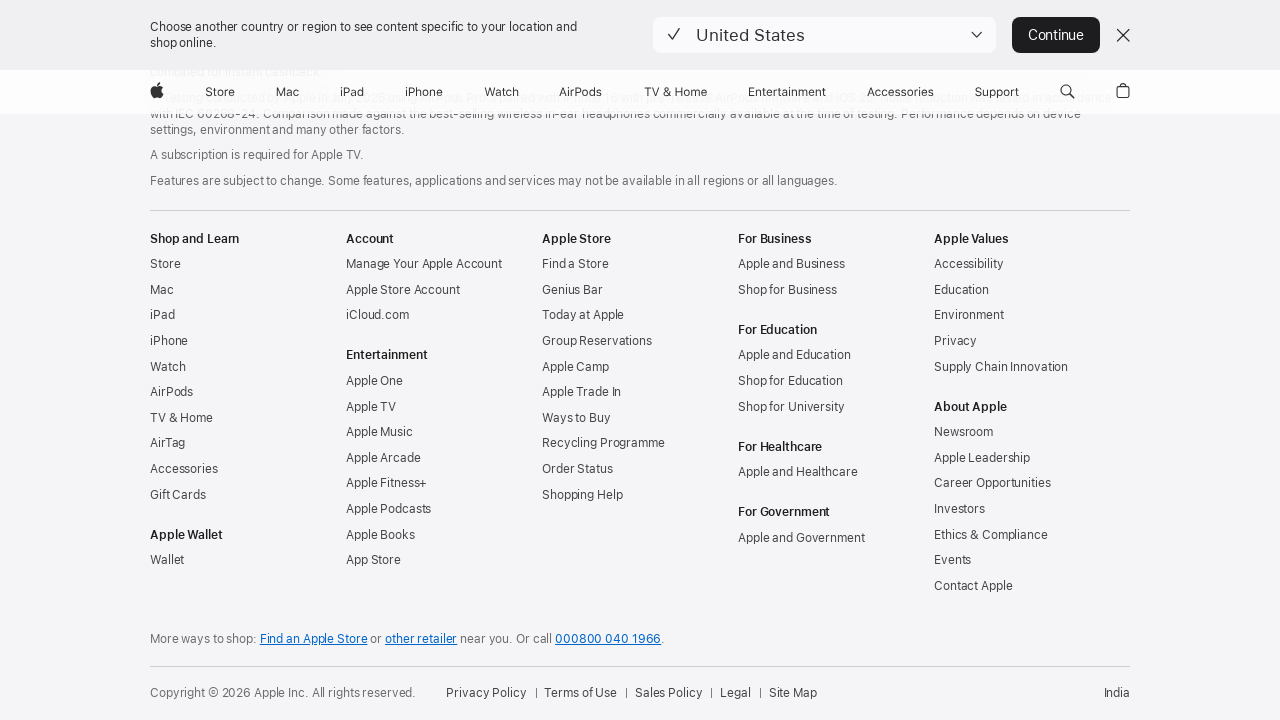

Failed to load footer link: /in/shop/browse/financing/terms, continuing with next link
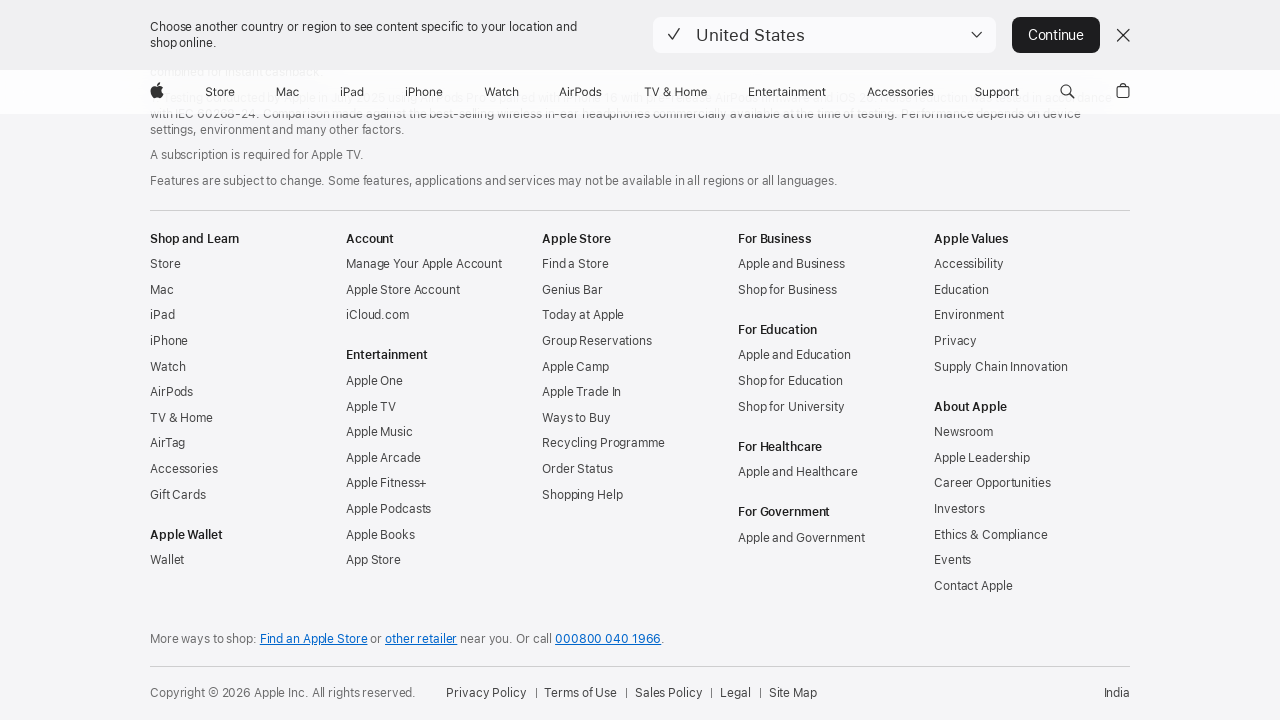

Retrieved href attribute from footer link: /in/shop/goto/store
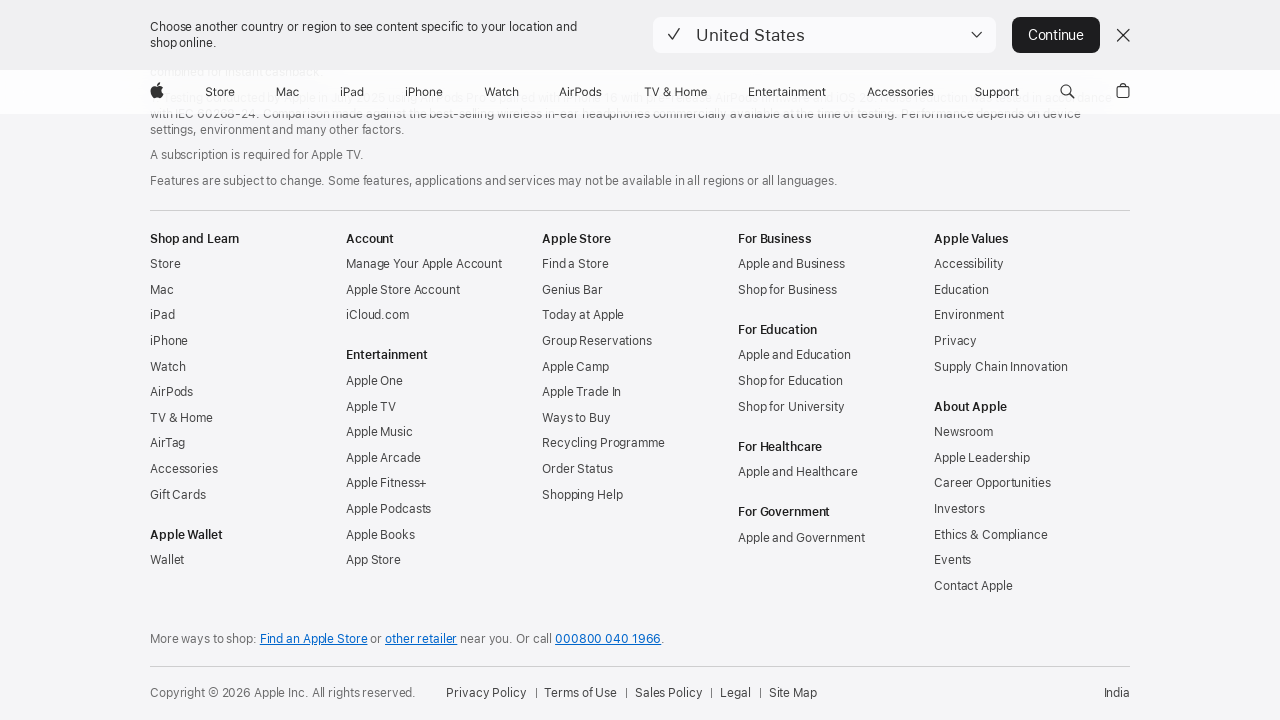

Opened new tab for footer link: /in/shop/goto/store
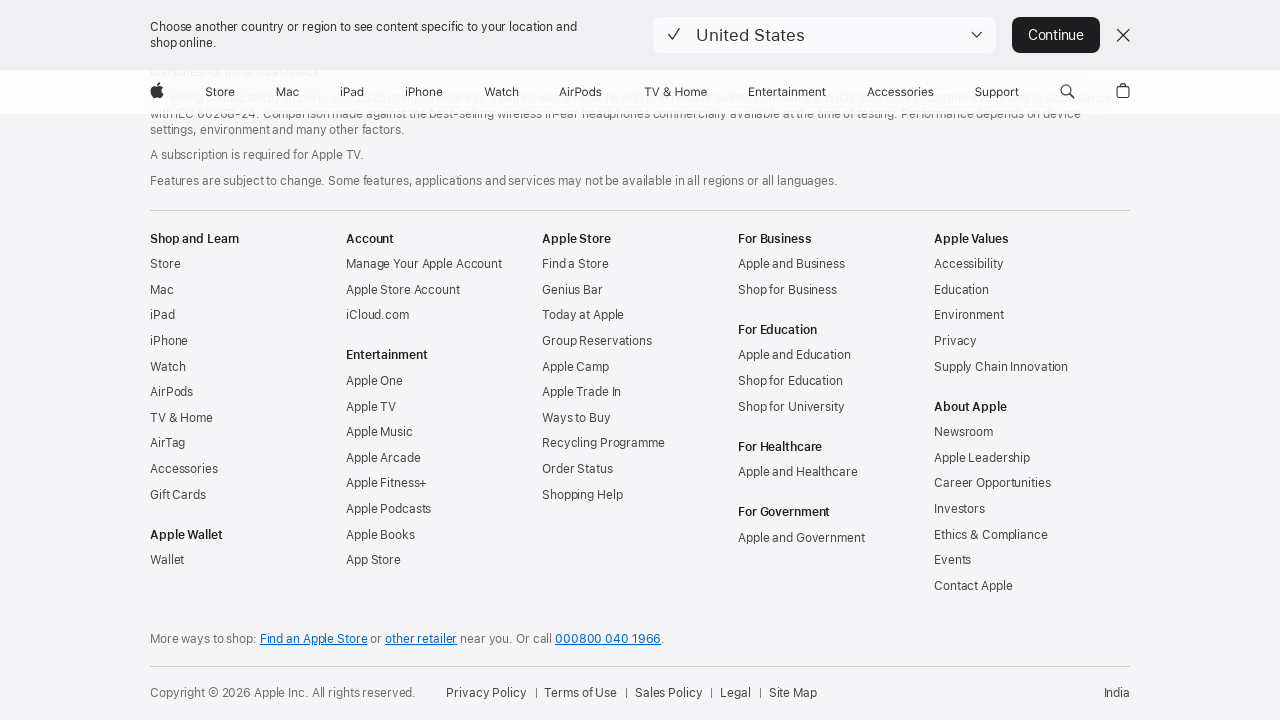

Failed to load footer link: /in/shop/goto/store, continuing with next link
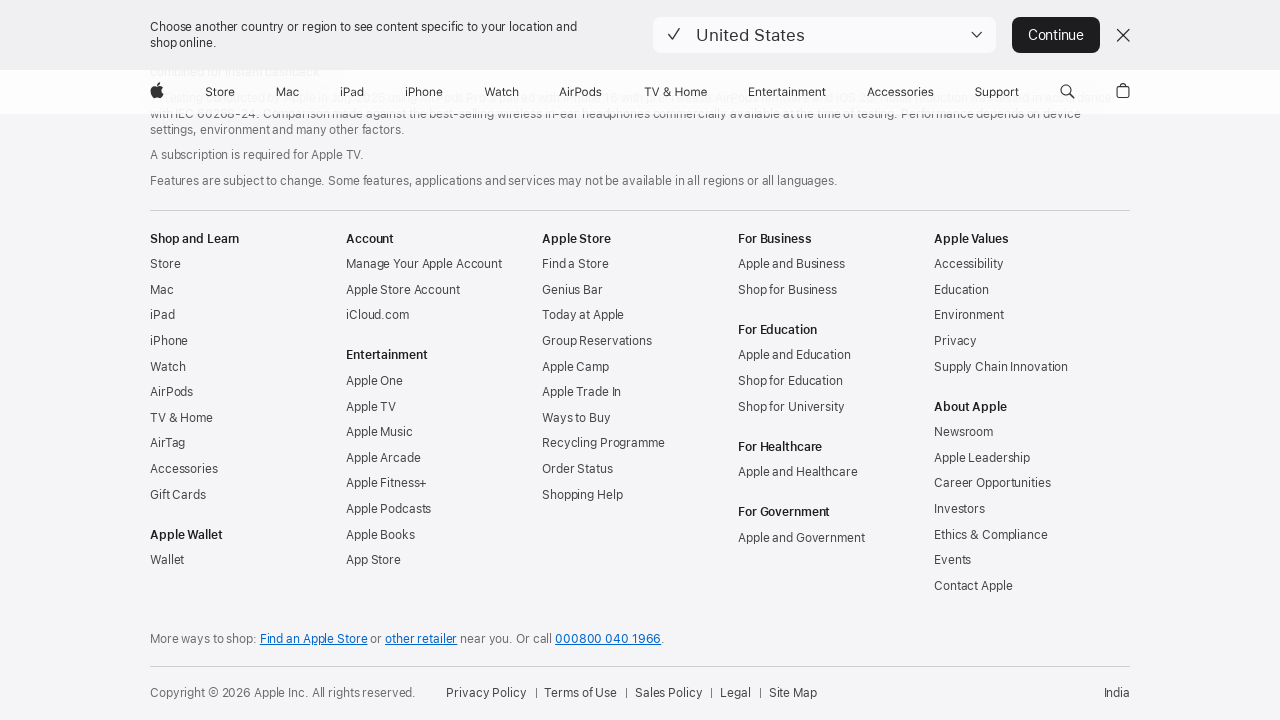

Retrieved href attribute from footer link: /in/mac/
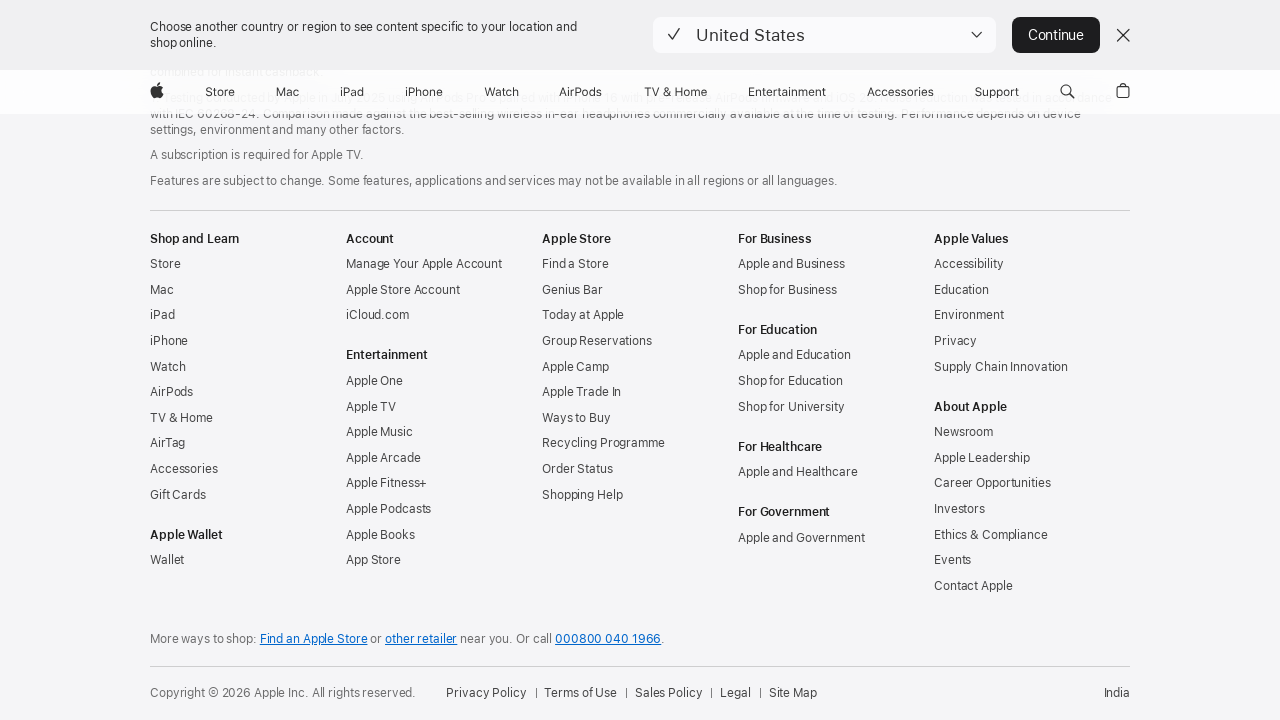

Opened new tab for footer link: /in/mac/
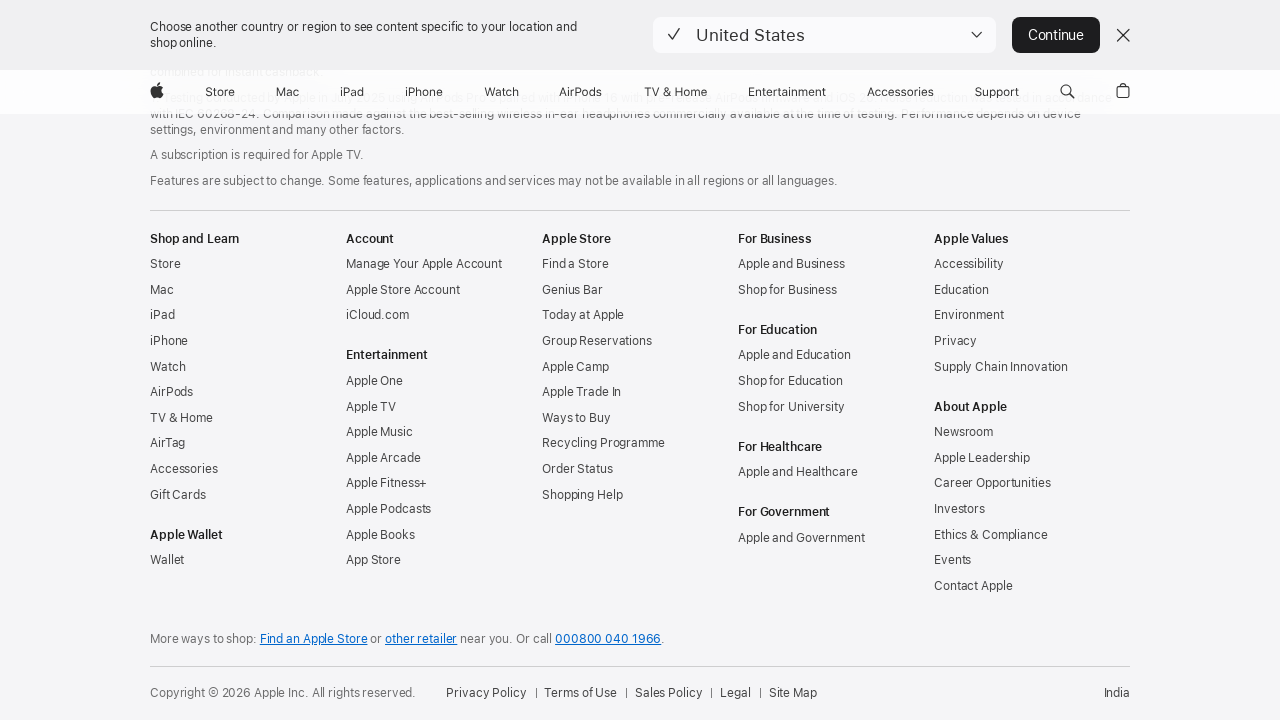

Failed to load footer link: /in/mac/, continuing with next link
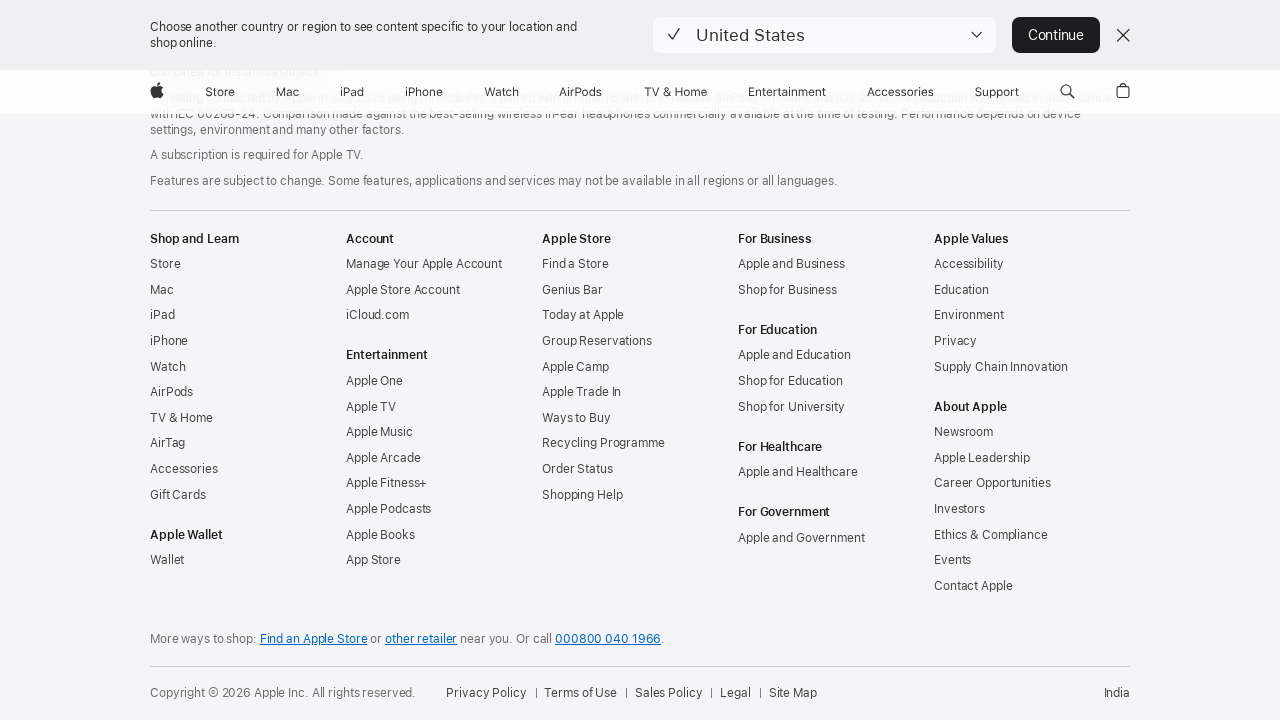

Retrieved href attribute from footer link: /in/ipad/
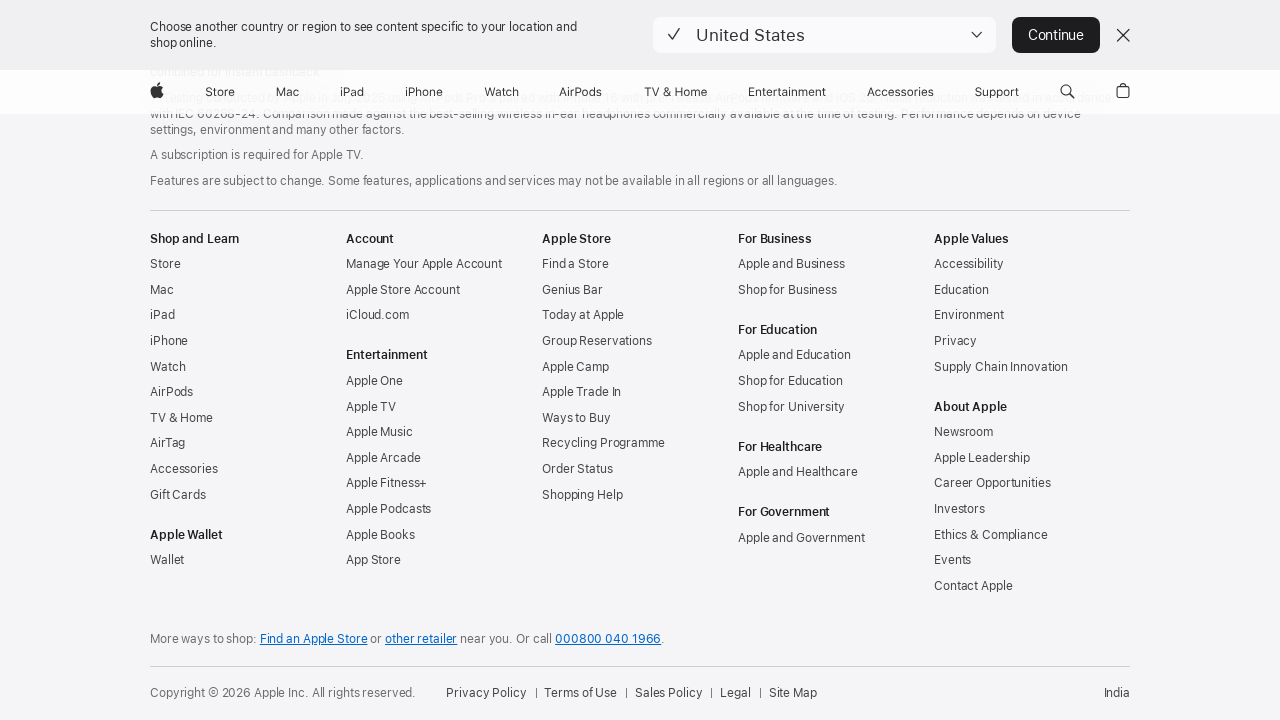

Opened new tab for footer link: /in/ipad/
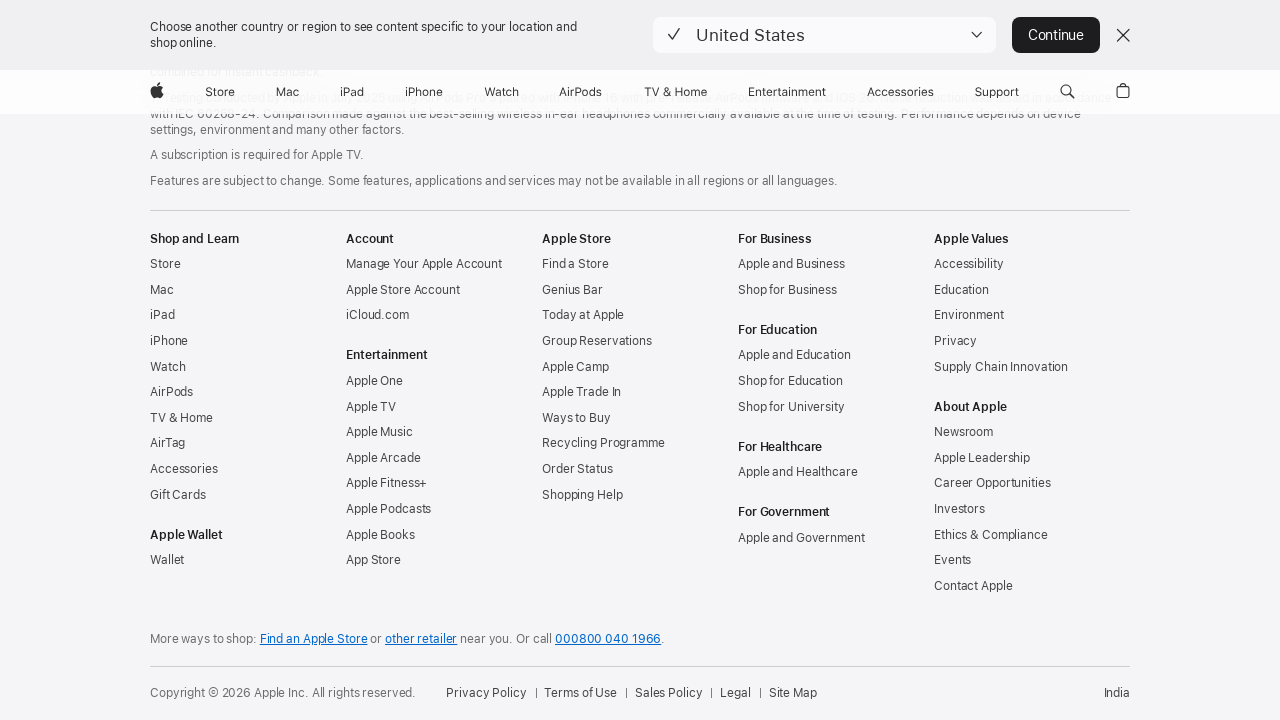

Failed to load footer link: /in/ipad/, continuing with next link
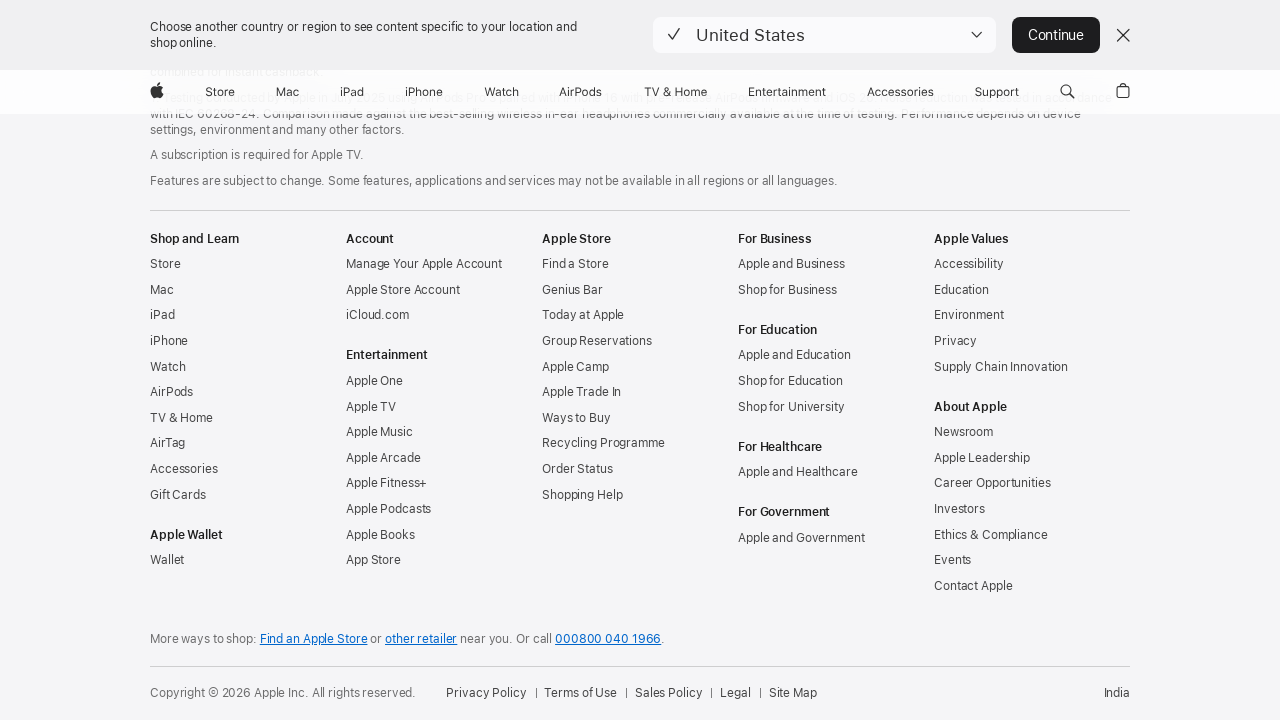

Retrieved href attribute from footer link: /in/iphone/
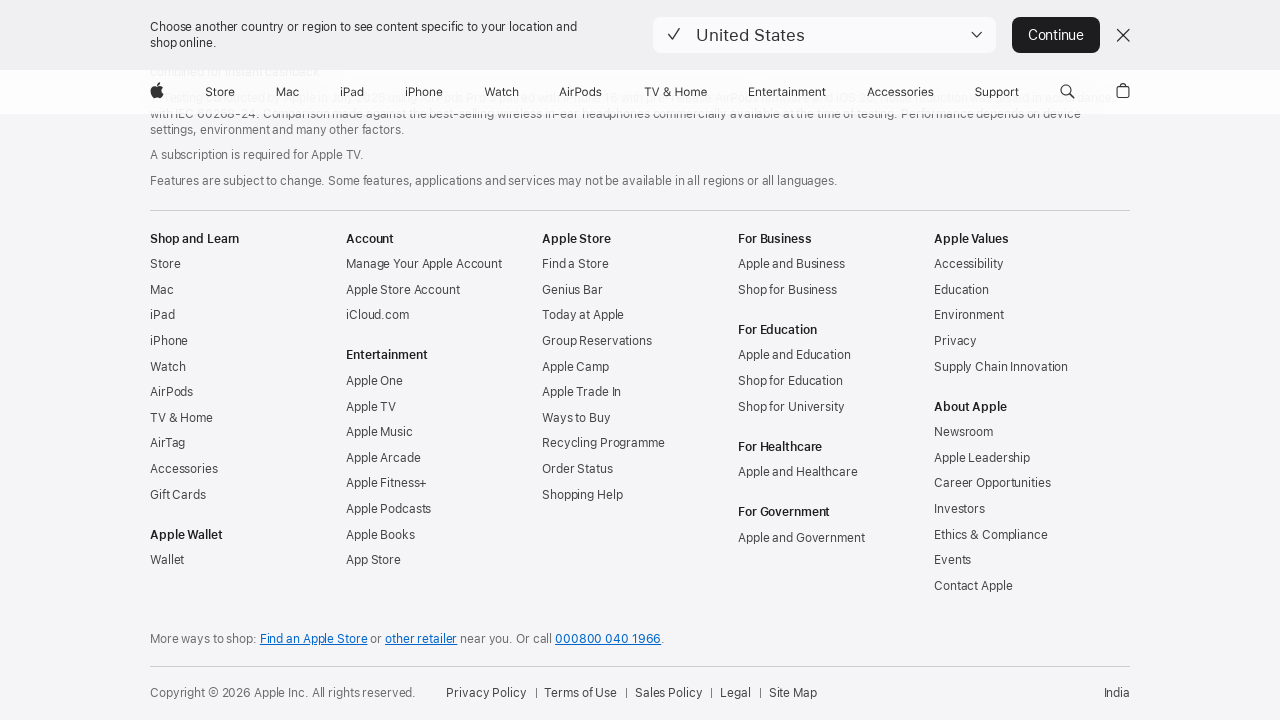

Opened new tab for footer link: /in/iphone/
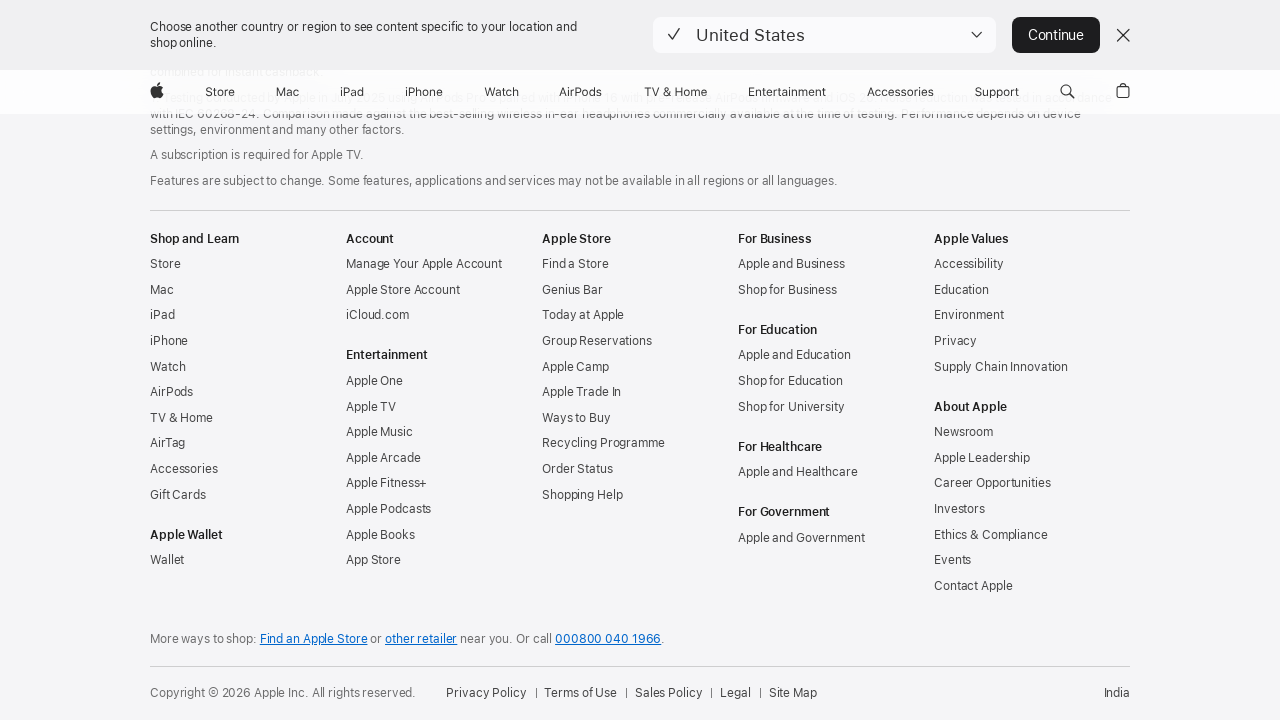

Failed to load footer link: /in/iphone/, continuing with next link
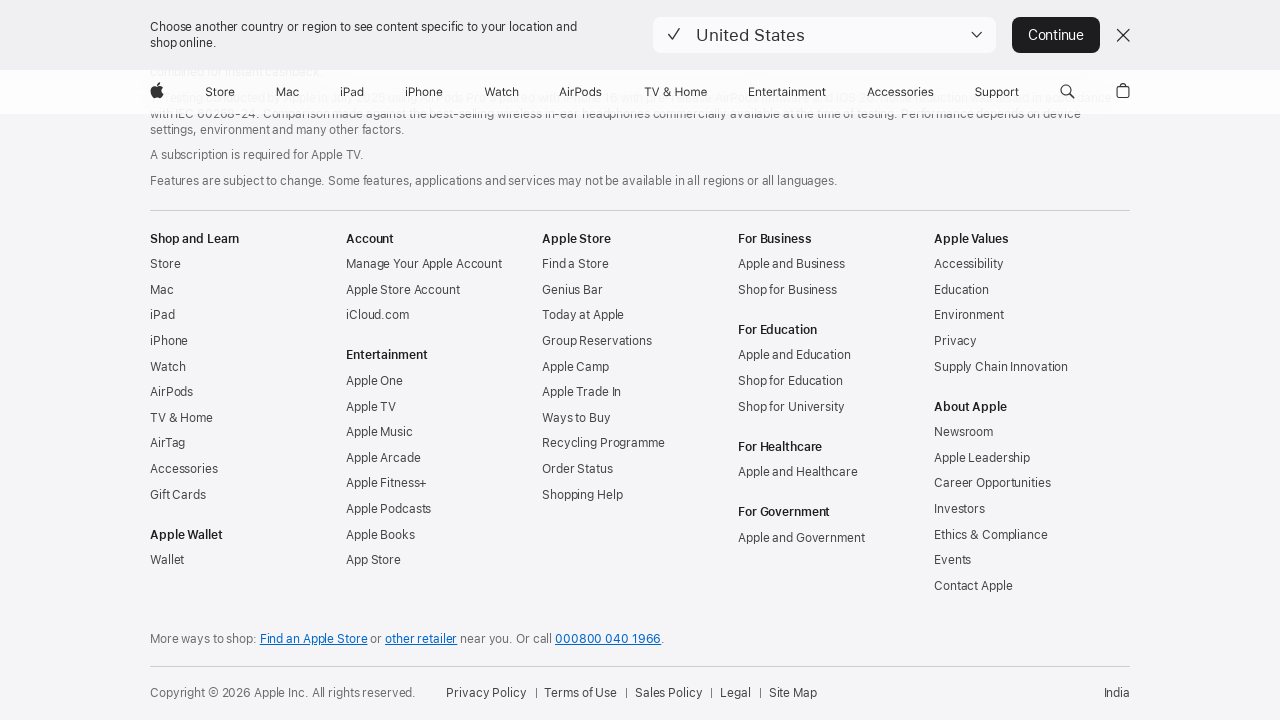

Retrieved href attribute from footer link: /in/watch/
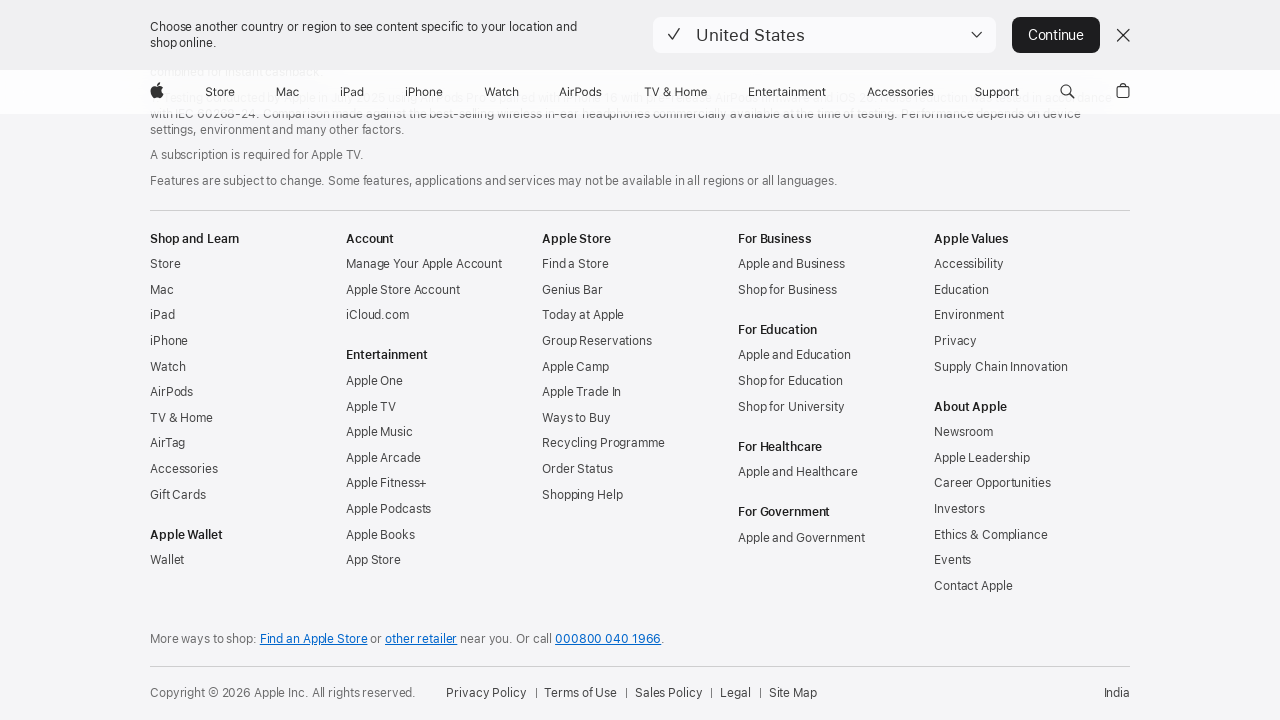

Opened new tab for footer link: /in/watch/
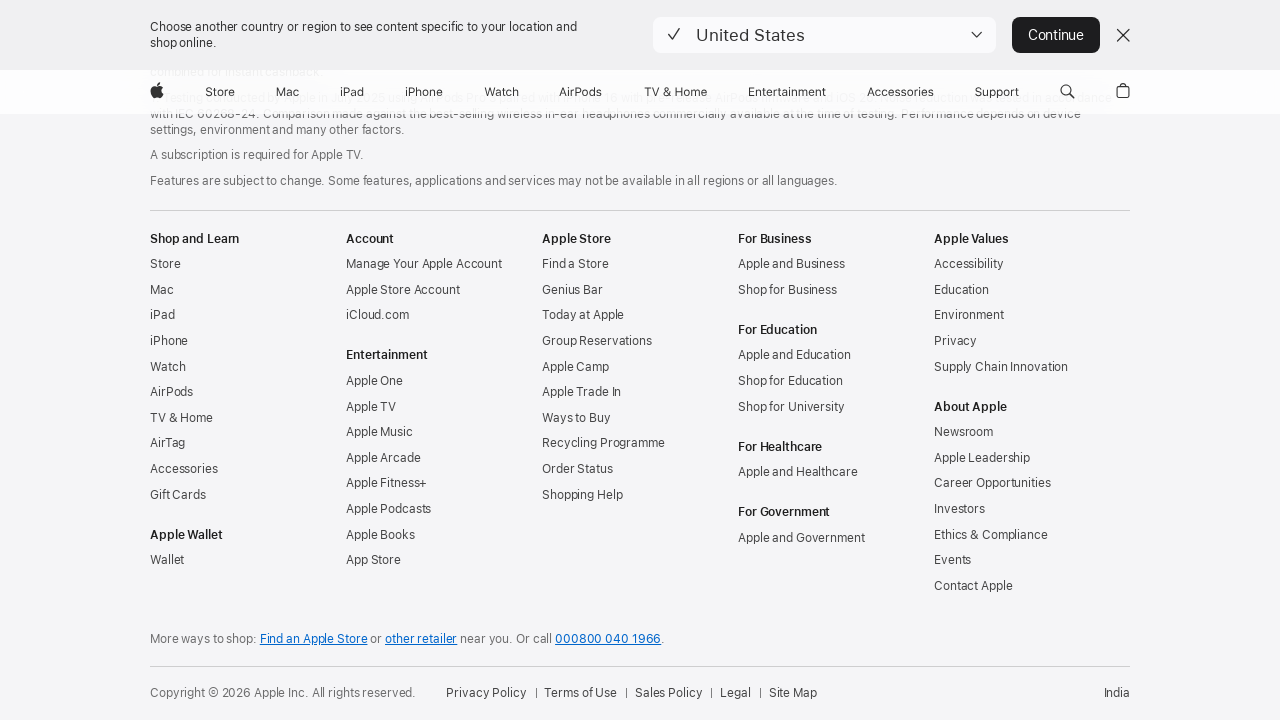

Failed to load footer link: /in/watch/, continuing with next link
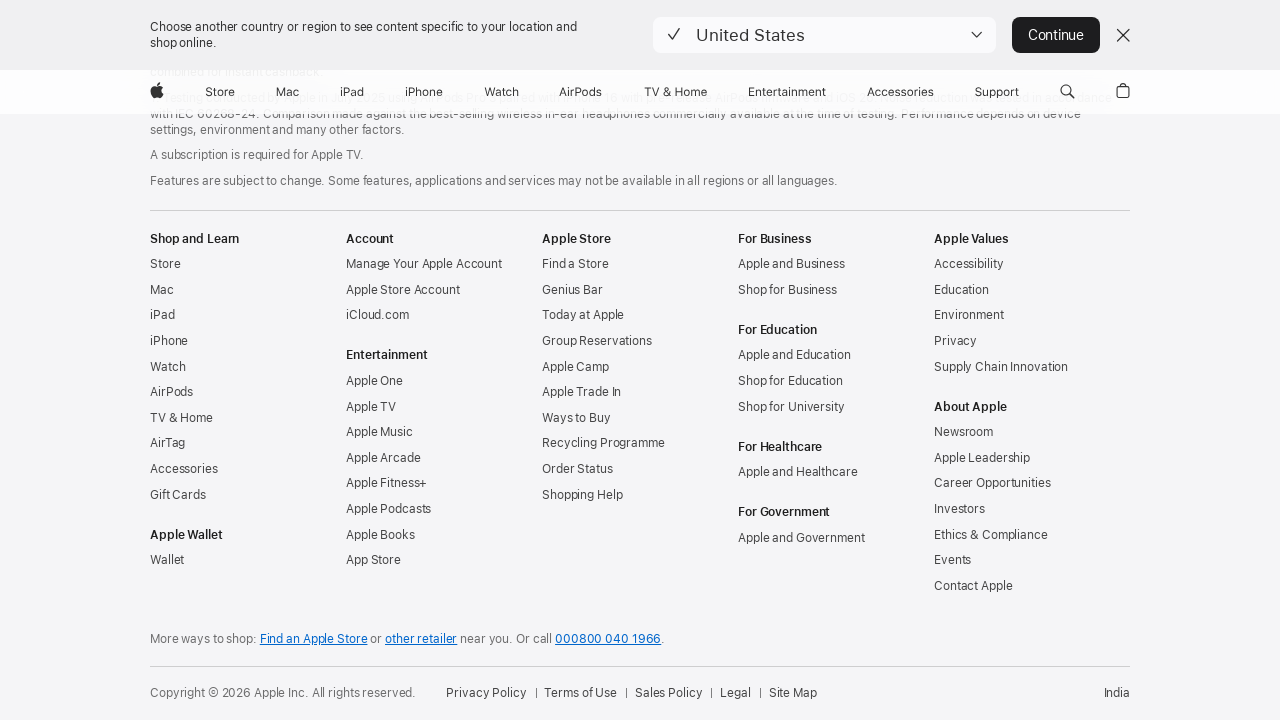

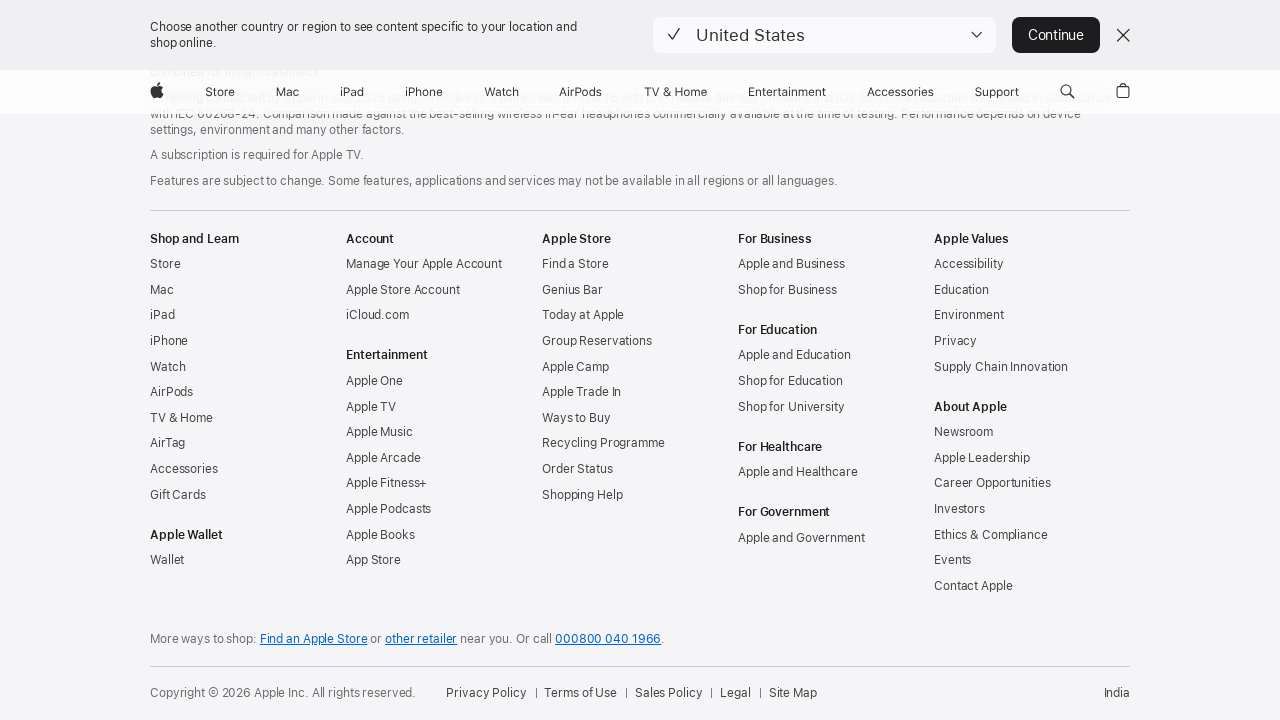